Tests the book search functionality by searching for books from a specific publisher and verifying search results

Starting URL: https://demoqa.com/books

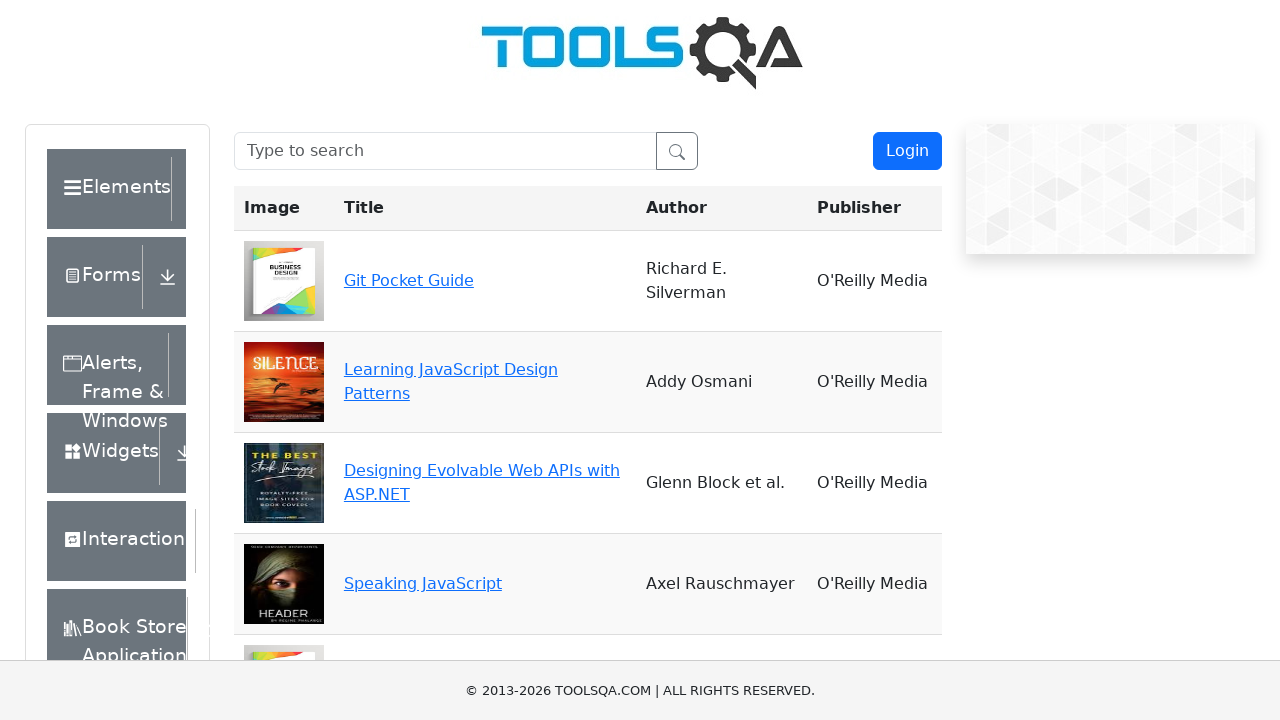

Filled search box with publisher name 'O'Reilly Media' on #searchBox
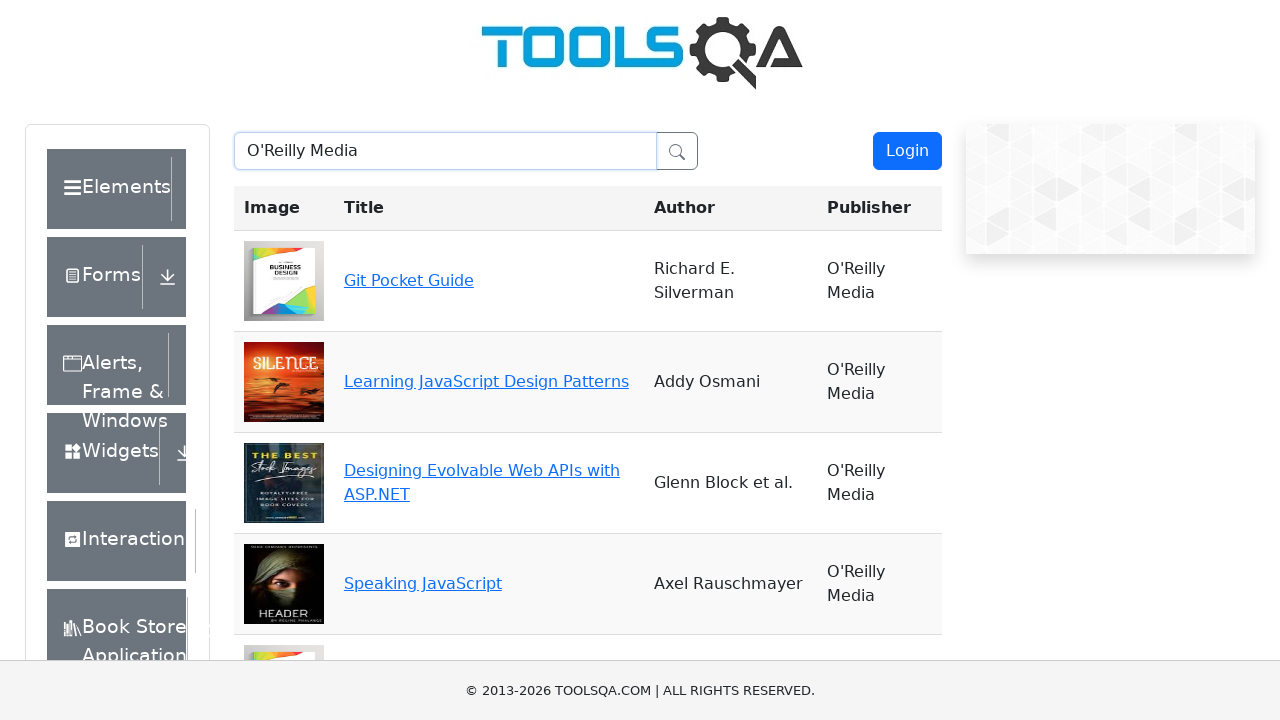

Waited 1 second for search results to process
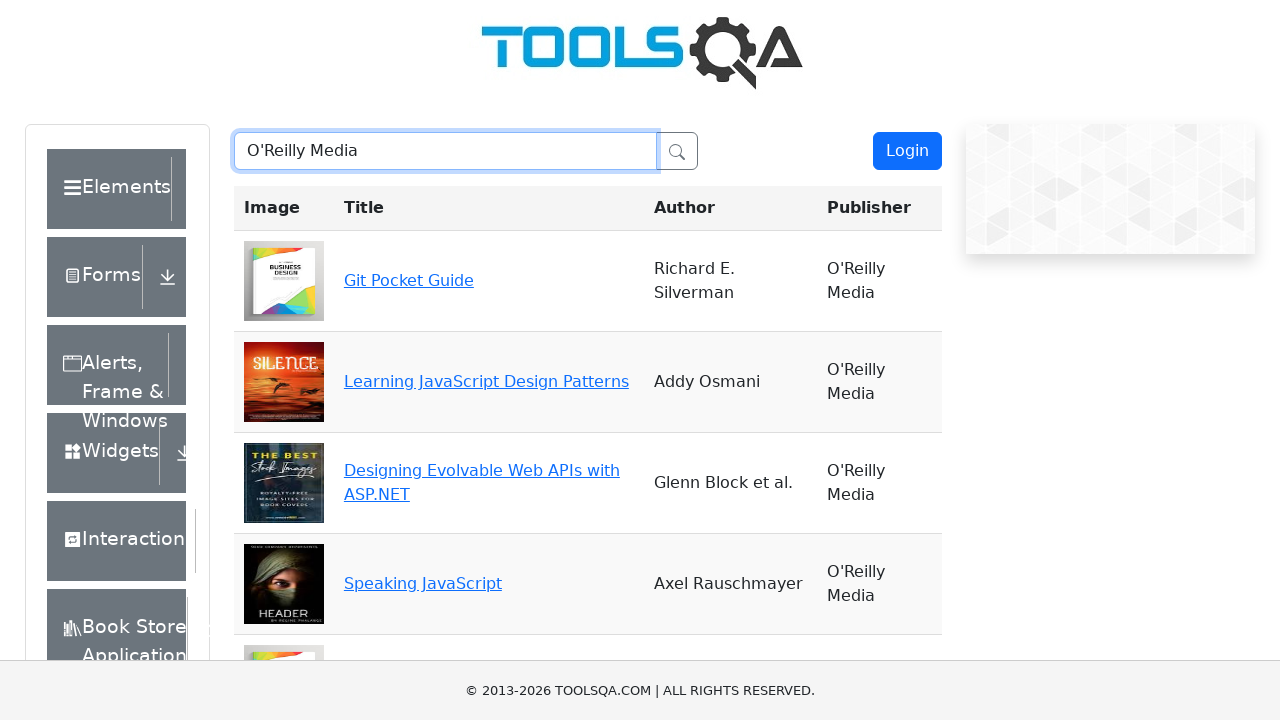

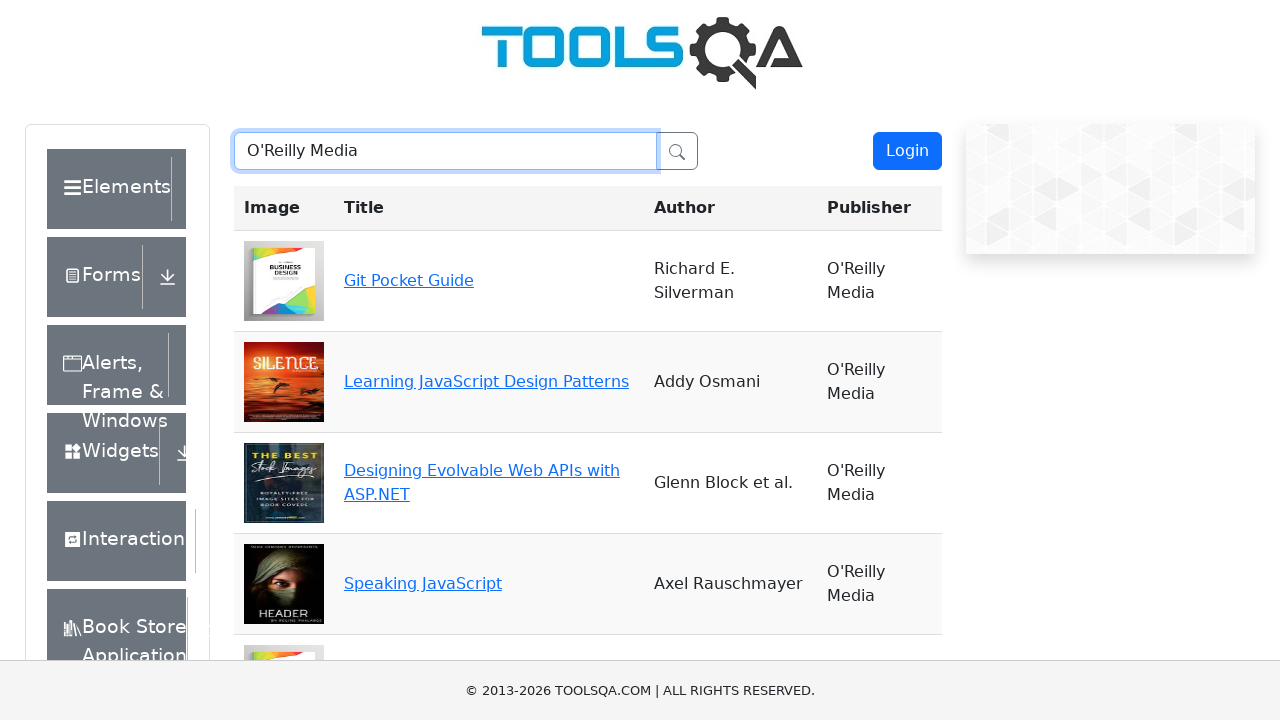